Demonstrates the clear() functionality by typing a value into an input field and then clearing it on a demo page

Starting URL: https://the-internet.herokuapp.com/inputs

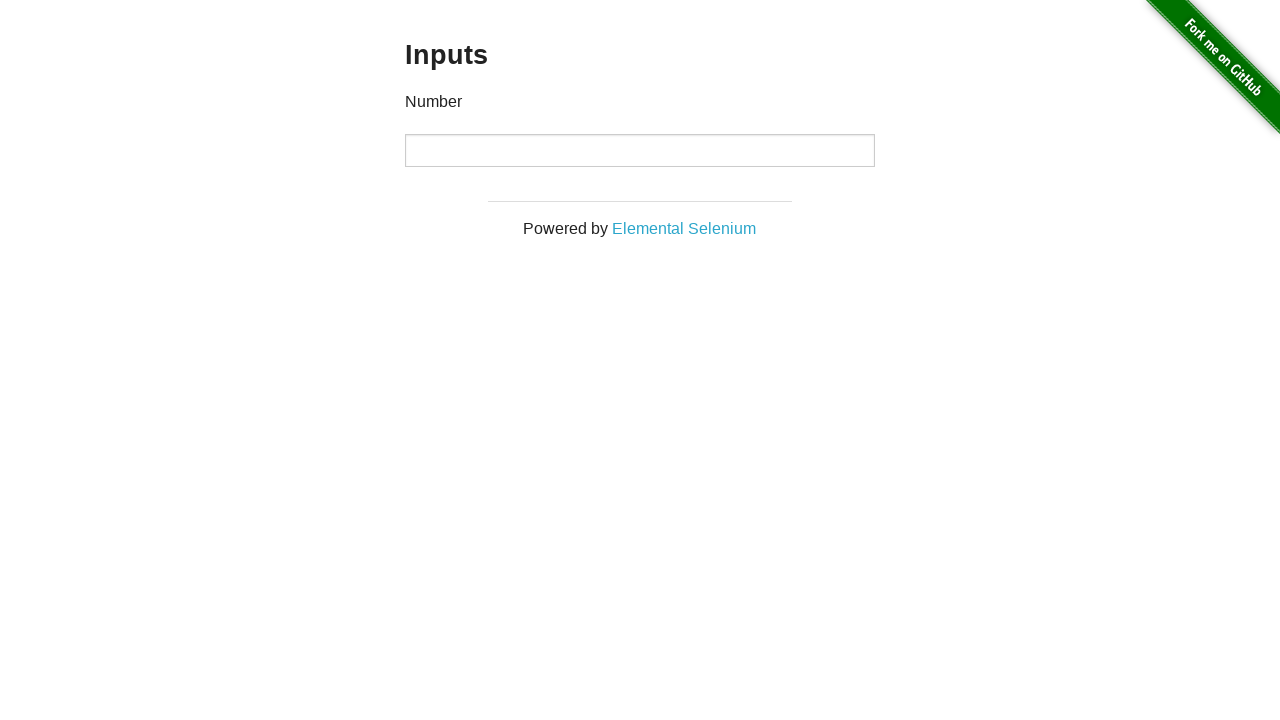

Typed '9969' into the input field on input
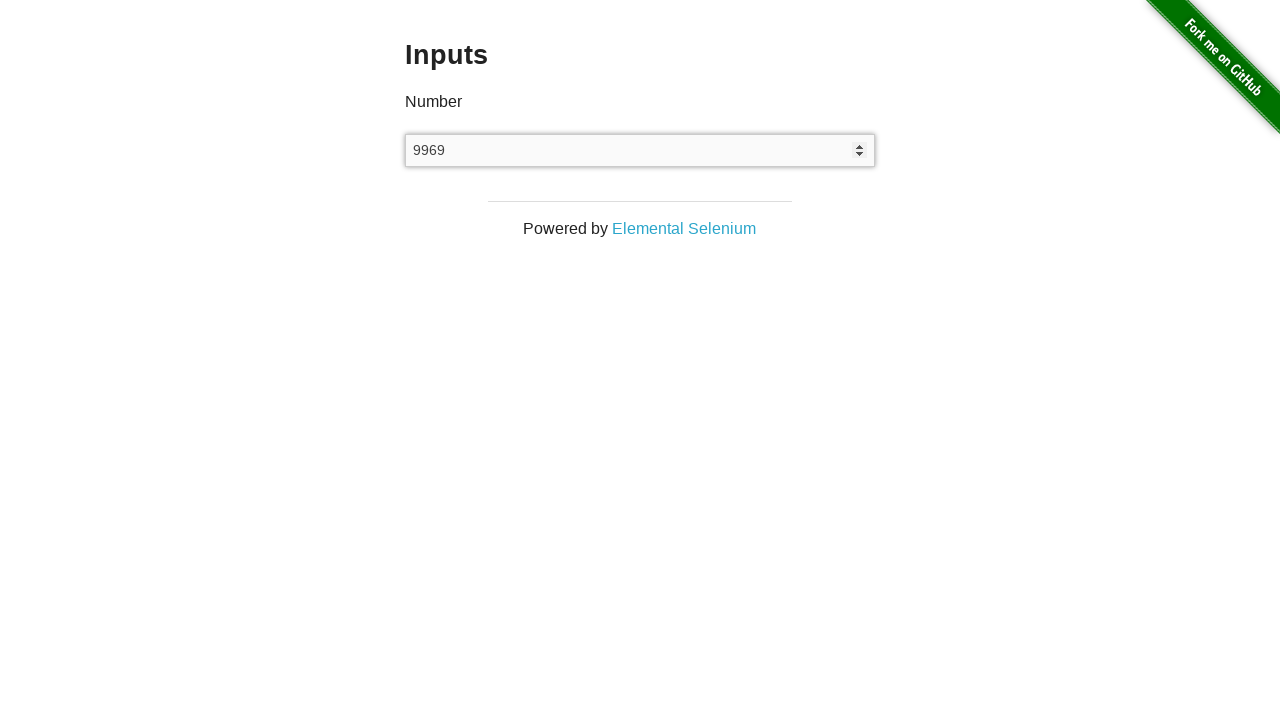

Cleared the input field on input
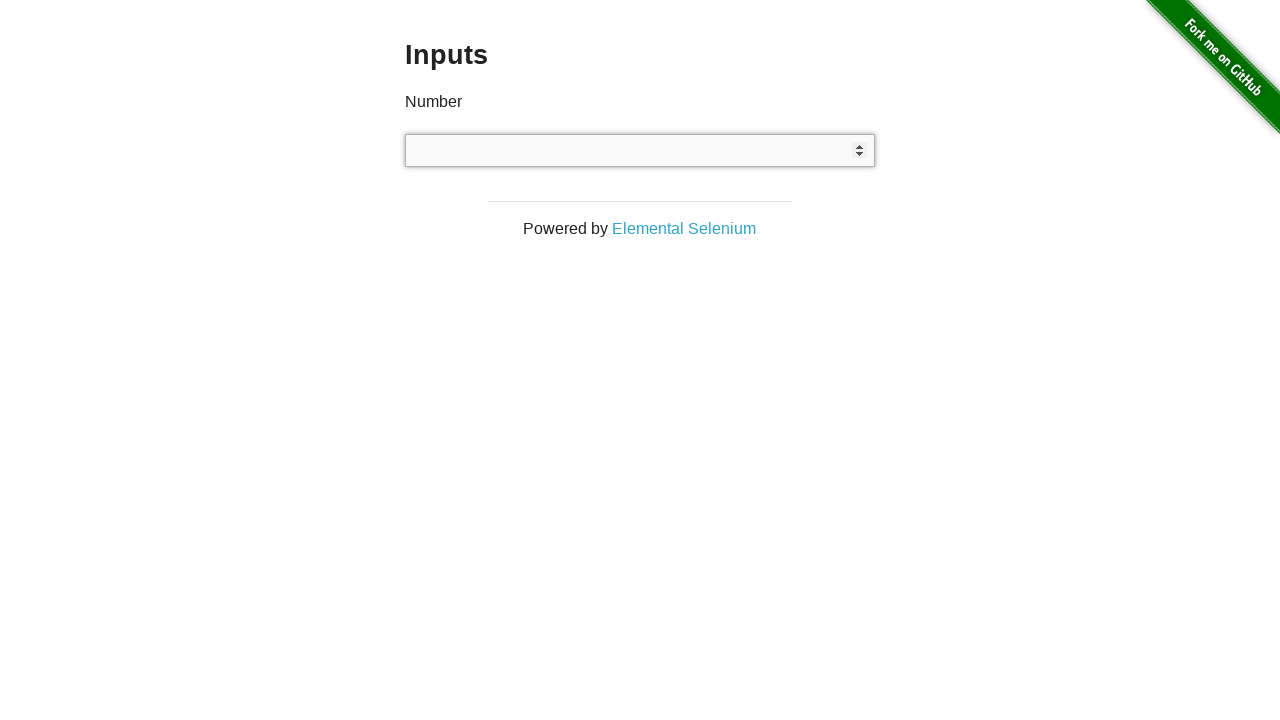

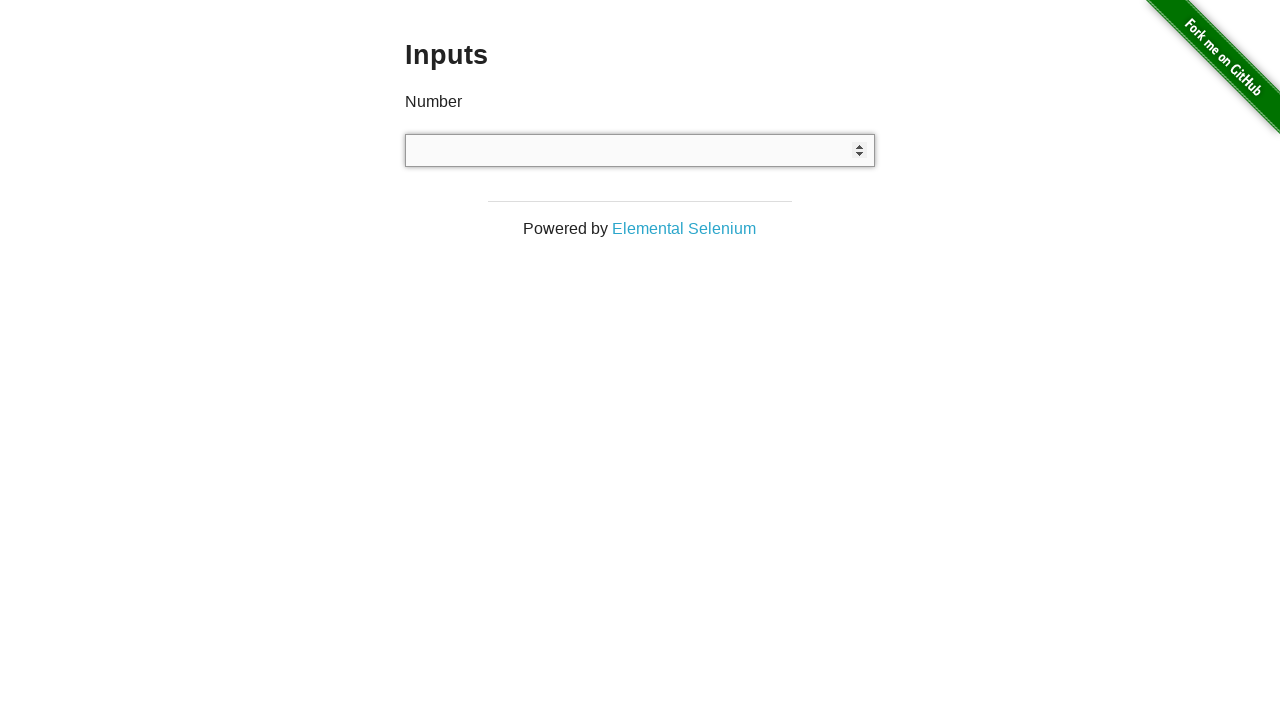